Tests navigation flow from sbis.ru to tensor.ru, verifying the presence of a news block "Сила в людях" and that clicking the "Details" link navigates to the about page.

Starting URL: https://sbis.ru

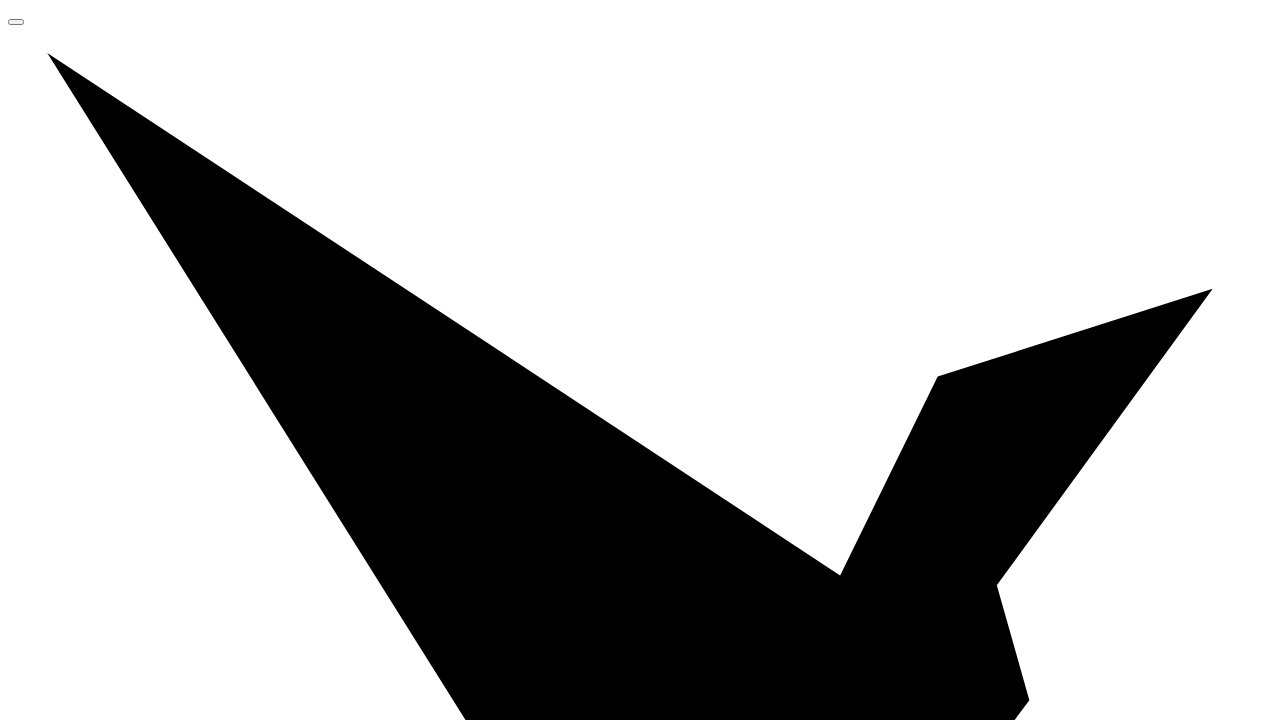

Clicked on 'Contacts' menu item in sbis.ru header at (660, 360) on .sbisru-Header__menu-item-1
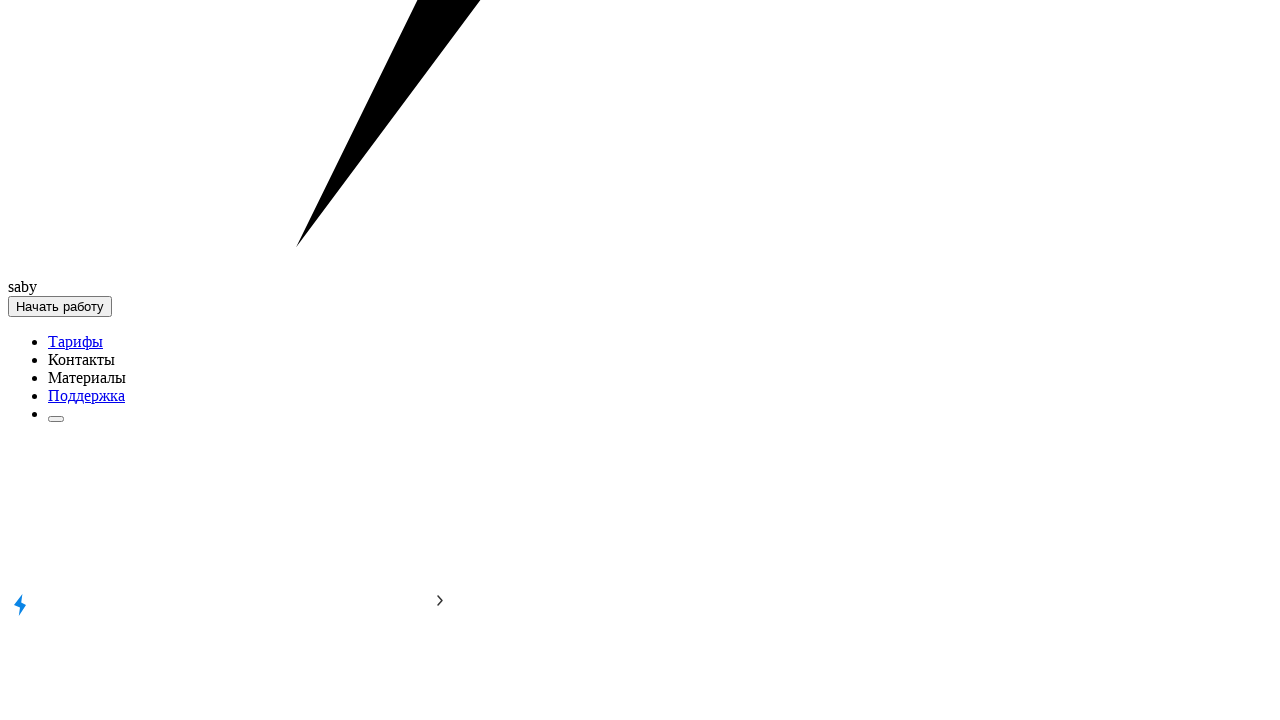

Navigated to https://tensor.ru
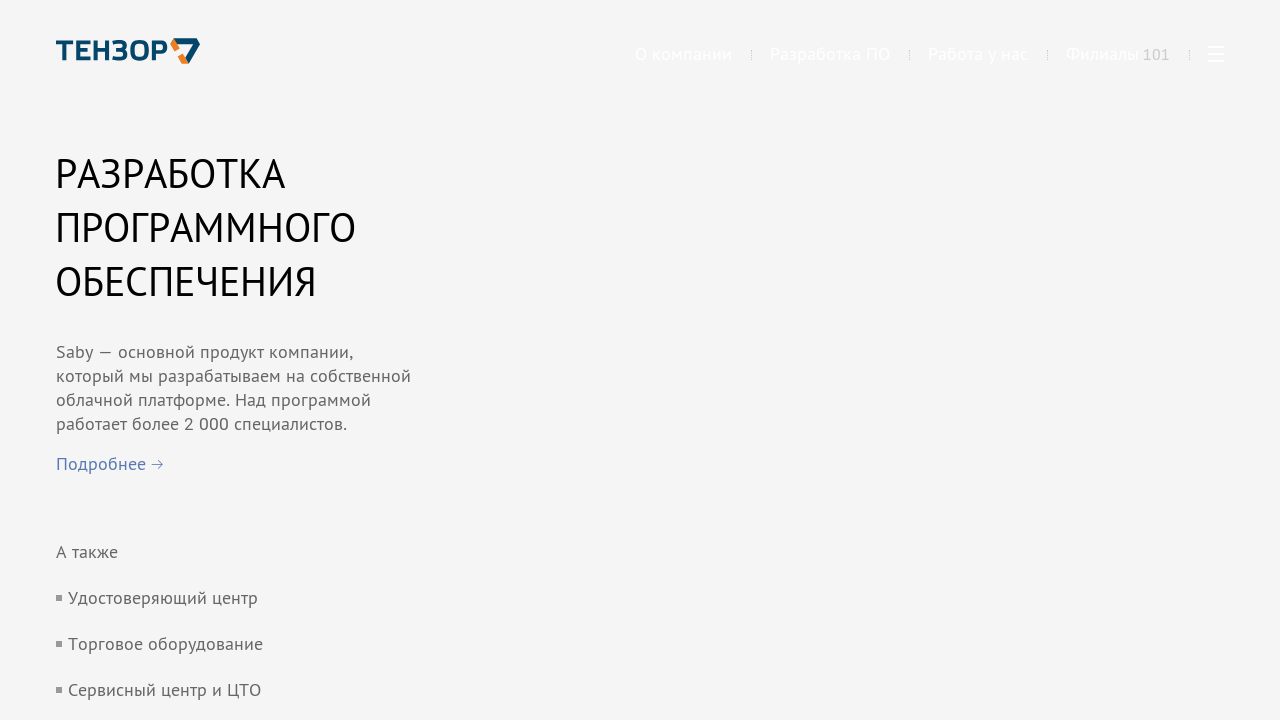

News block 'Сила в людях' is now visible
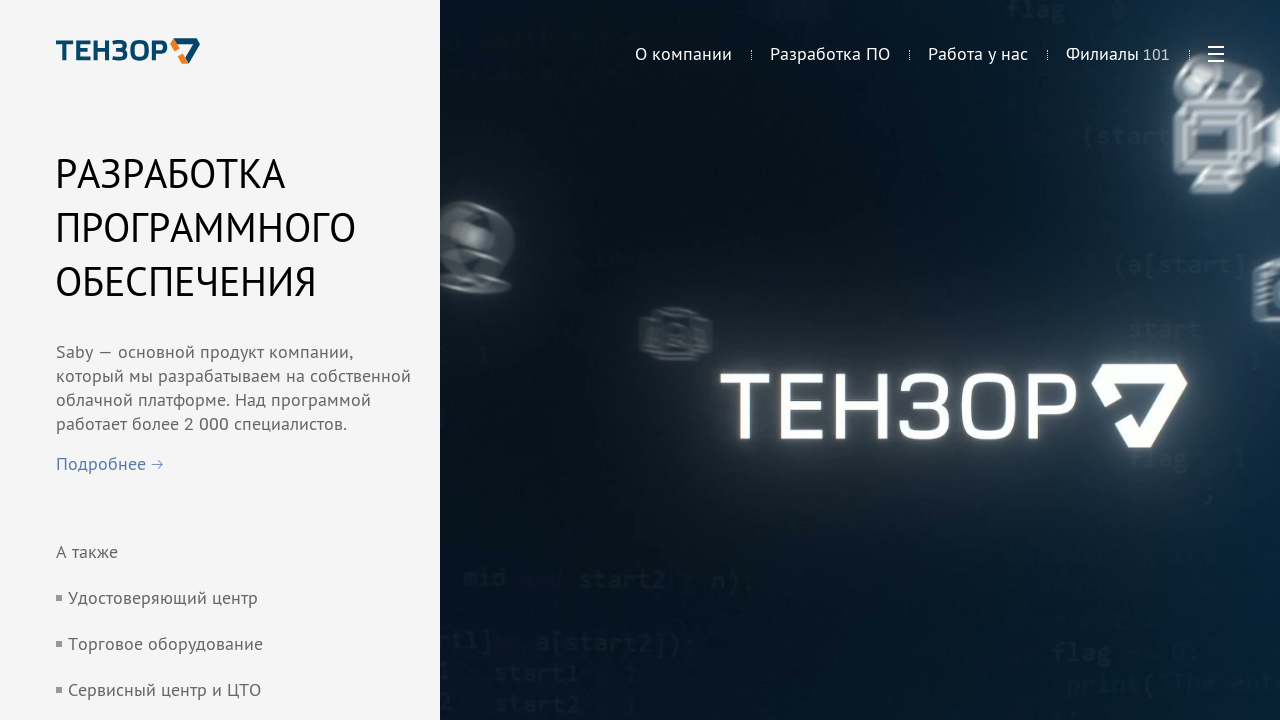

Located 'Details' link within the news block
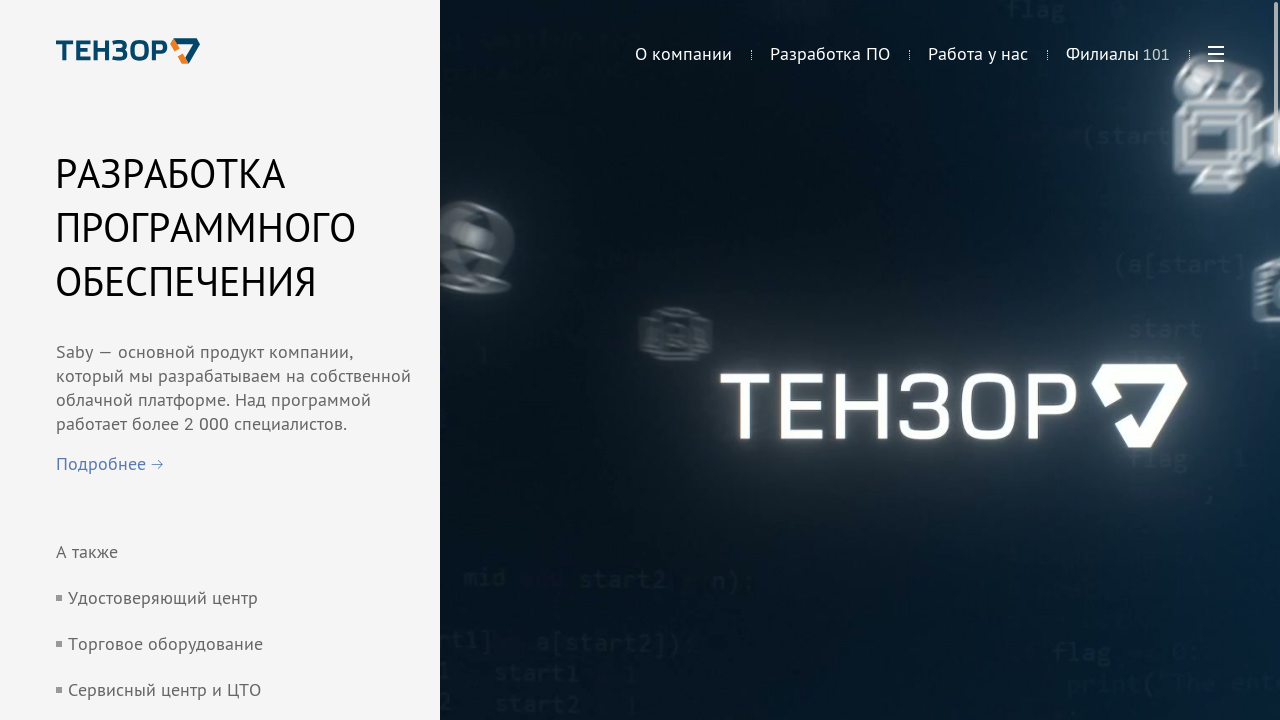

Scrolled to ensure 'Details' link is in view
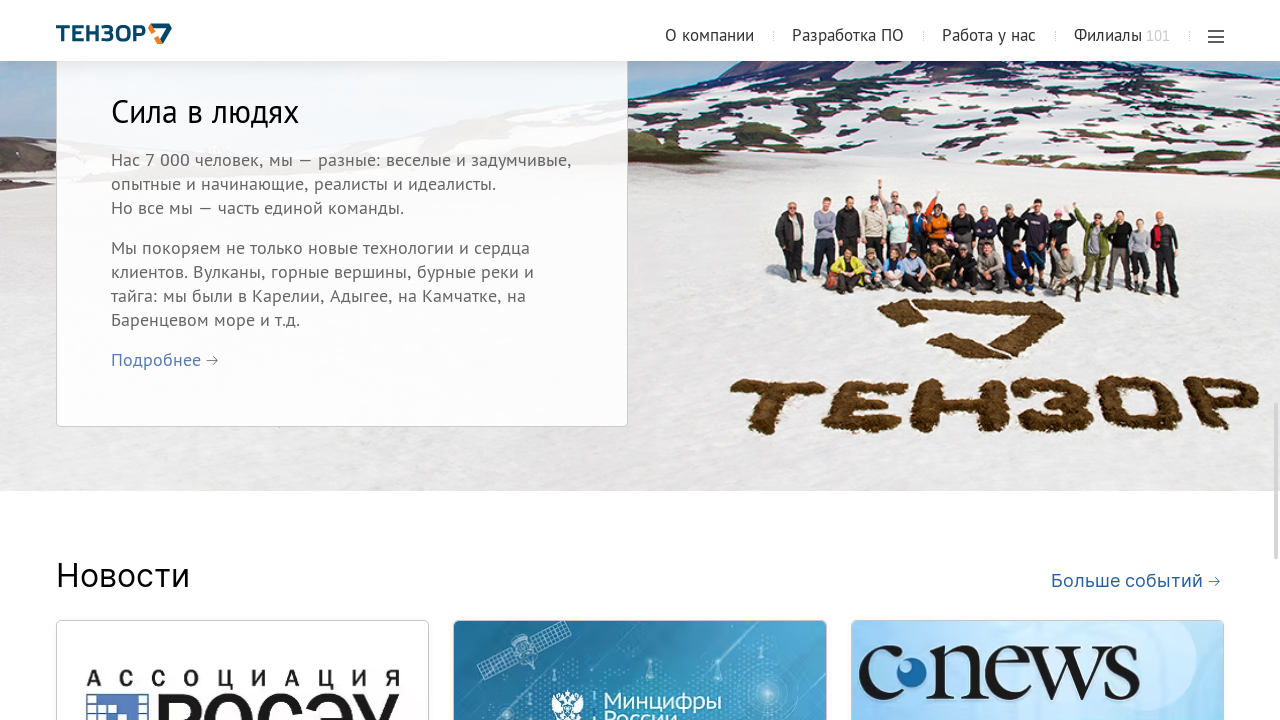

'Details' link is confirmed visible
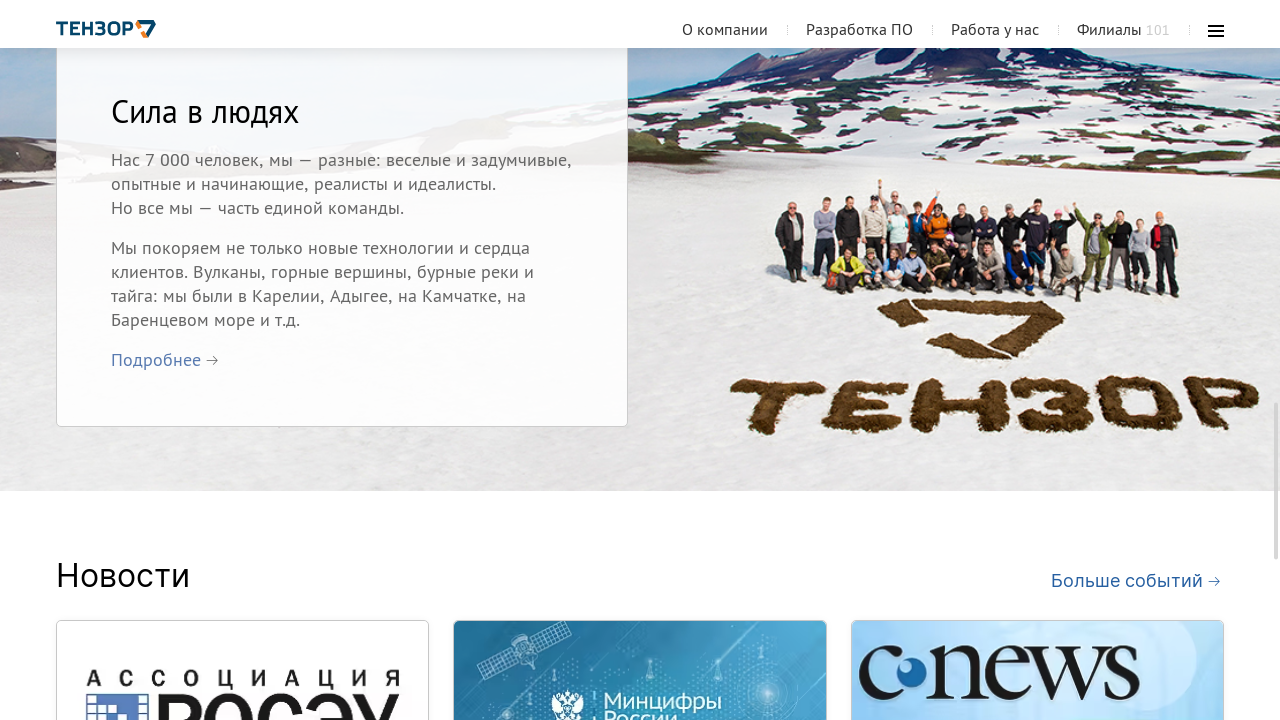

Clicked on 'Details' link at (156, 360) on .tensor_ru-Index__block4-content >> .tensor_ru-link
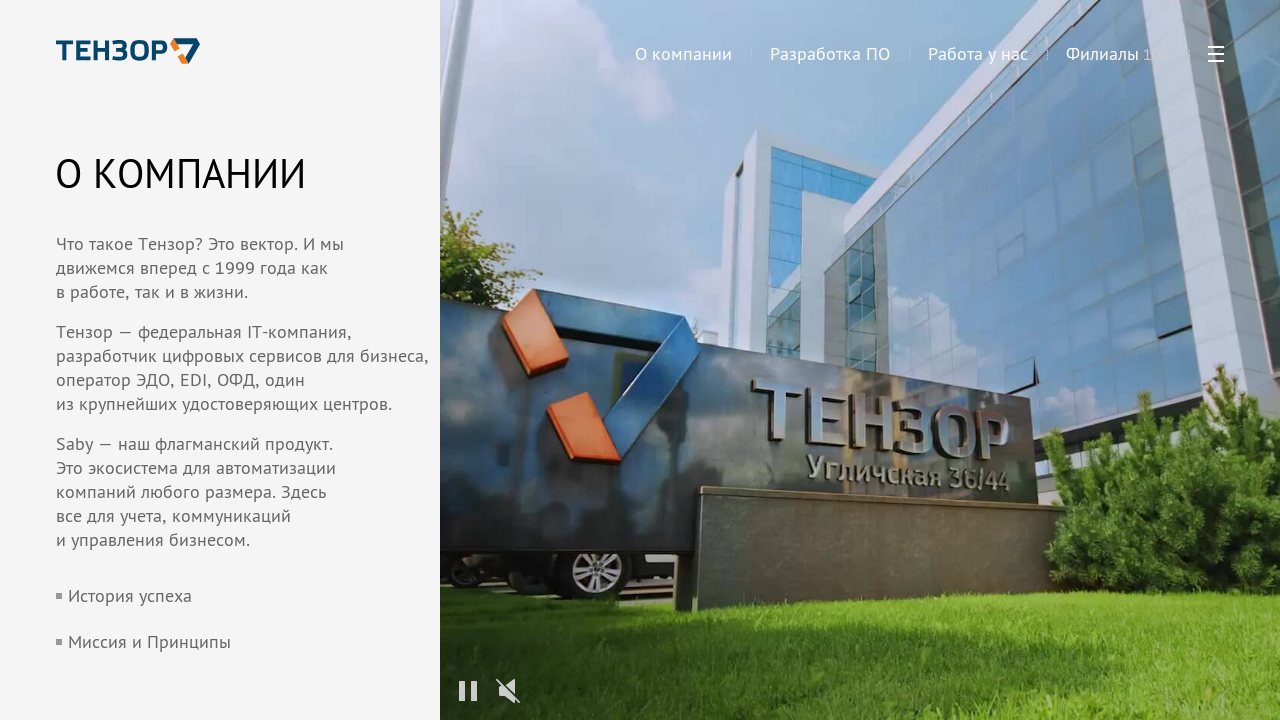

Successfully navigated to tensor.ru/about page
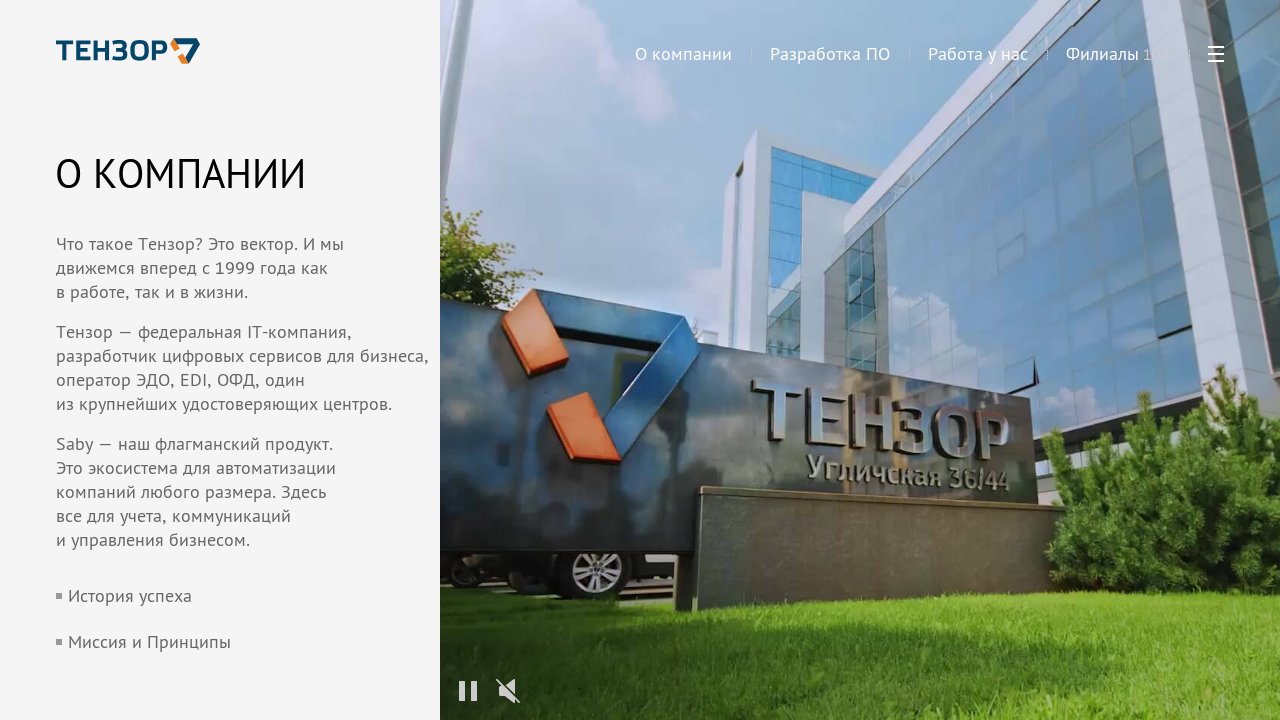

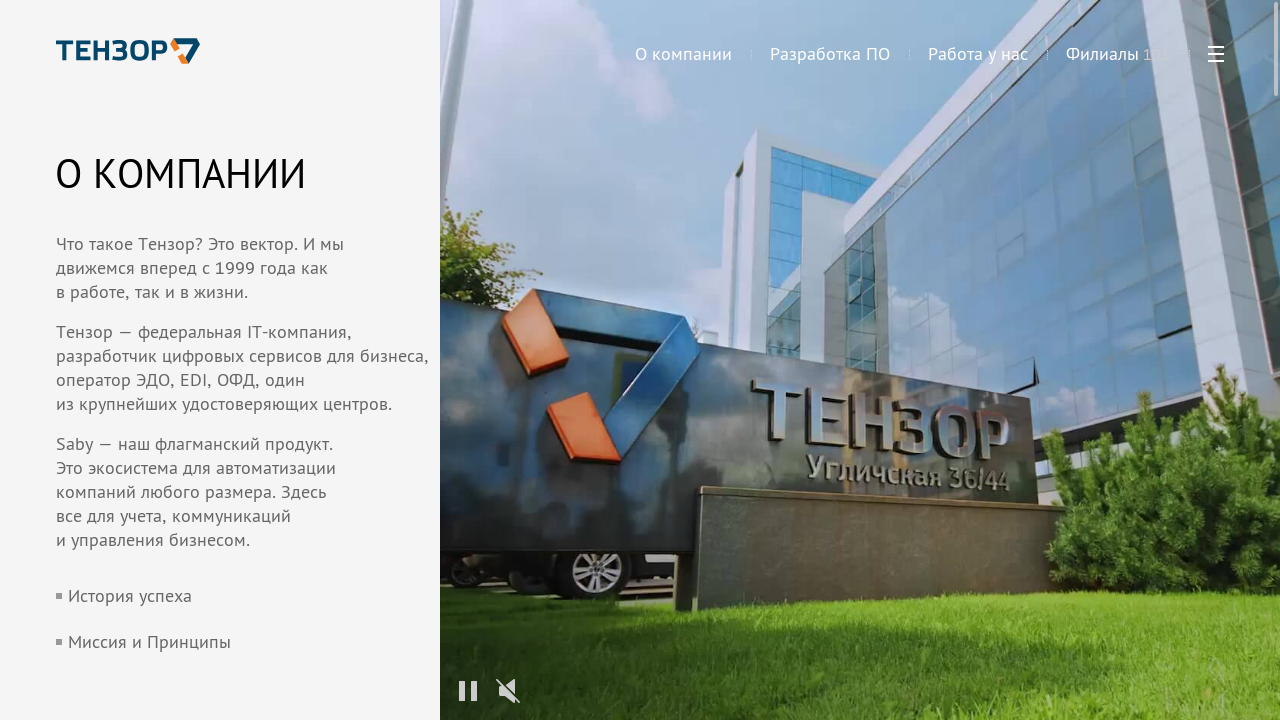